Tests navigation to Selenium homepage and verifies the page title starts with "Selenium"

Starting URL: http://www.seleniumhq.org/

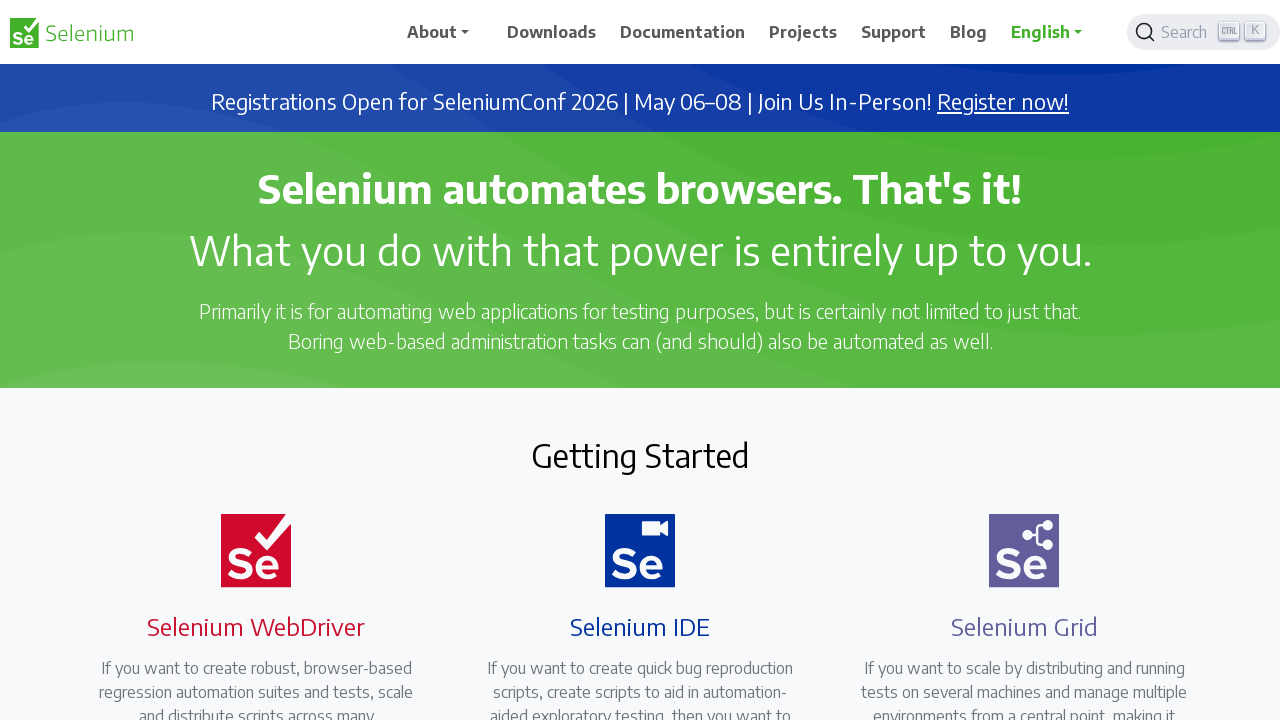

Navigated to Selenium homepage at http://www.seleniumhq.org/
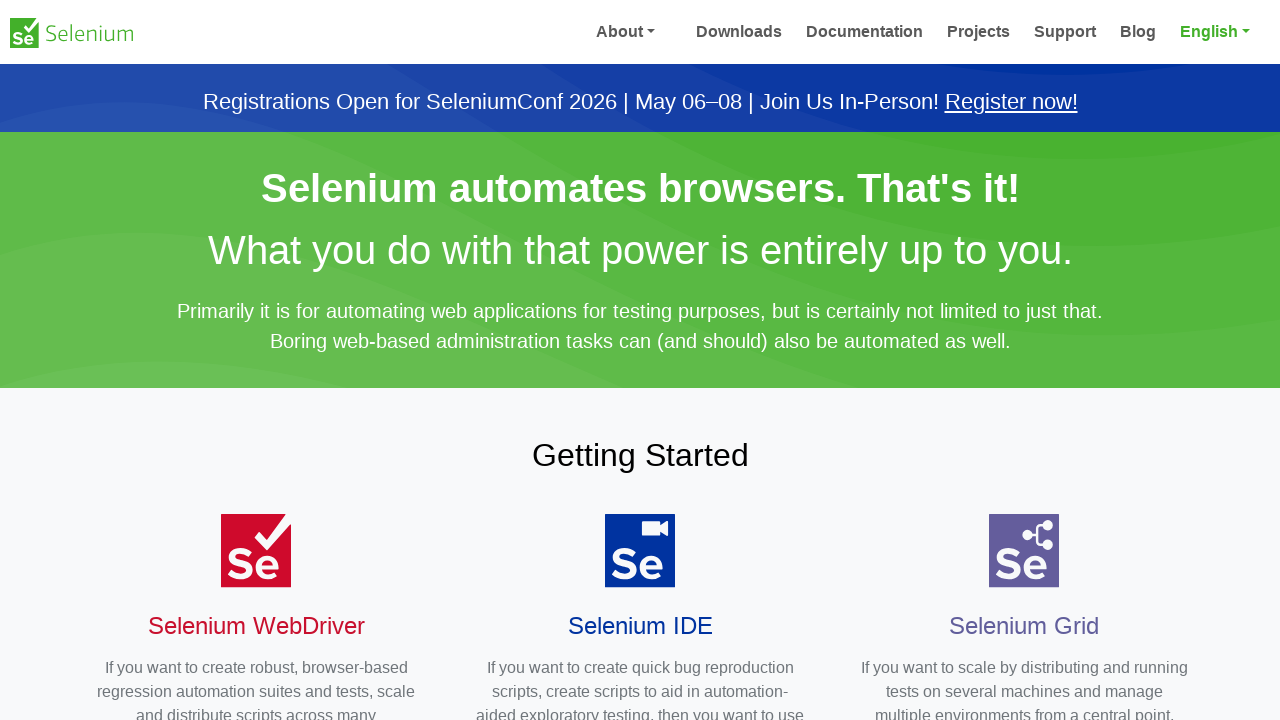

Verified page title starts with 'Selenium'
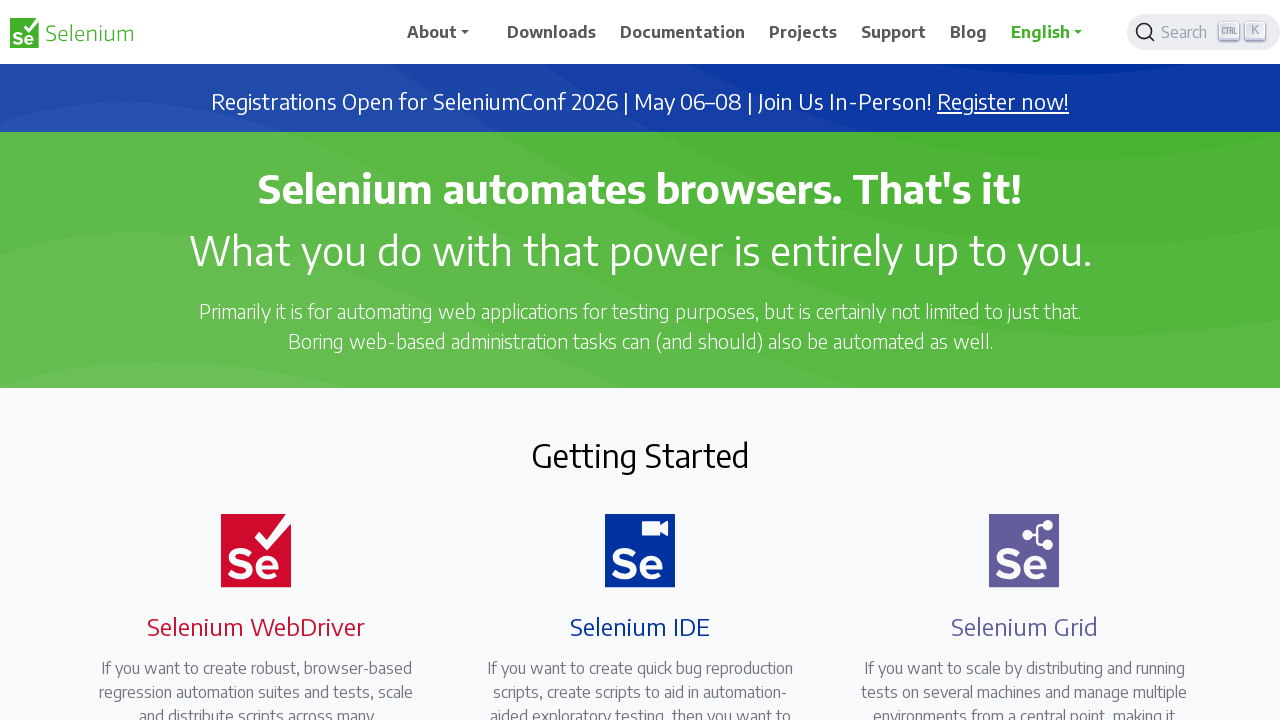

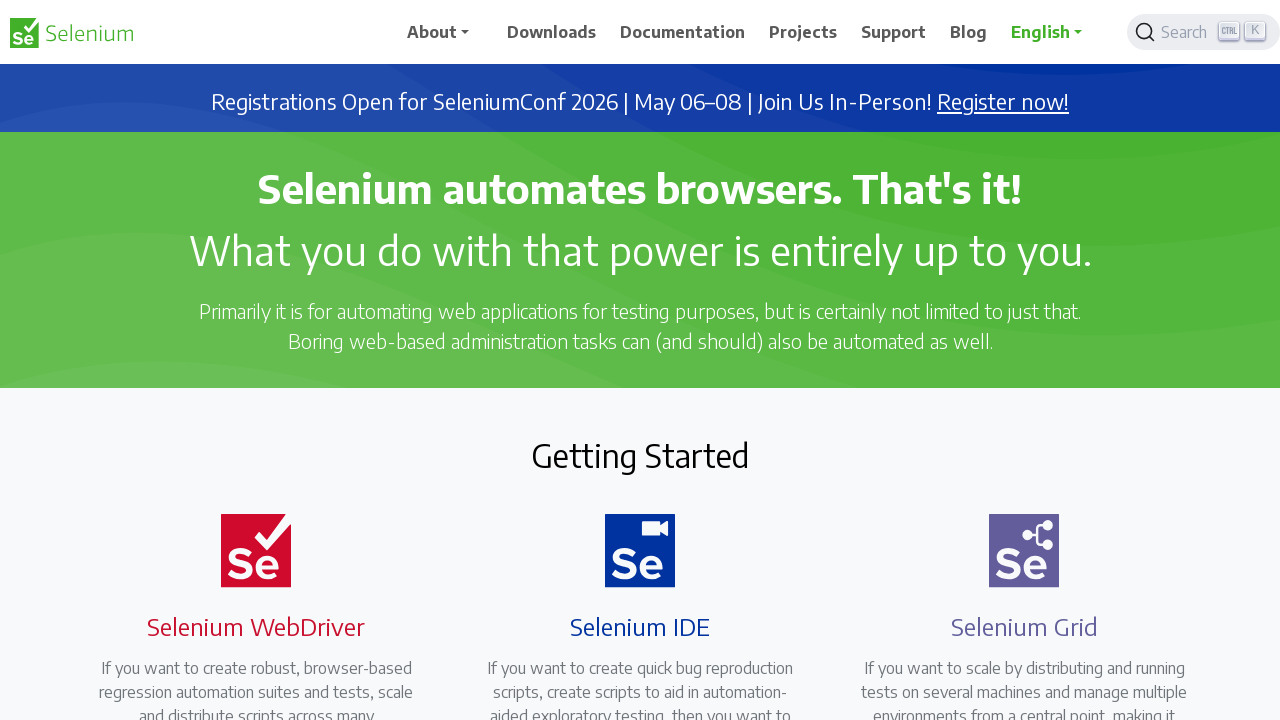